Tests form interaction by extracting a value from an element's attribute, computing a mathematical formula, filling in the answer, selecting checkbox and radio options, and submitting the form.

Starting URL: http://suninjuly.github.io/get_attribute.html

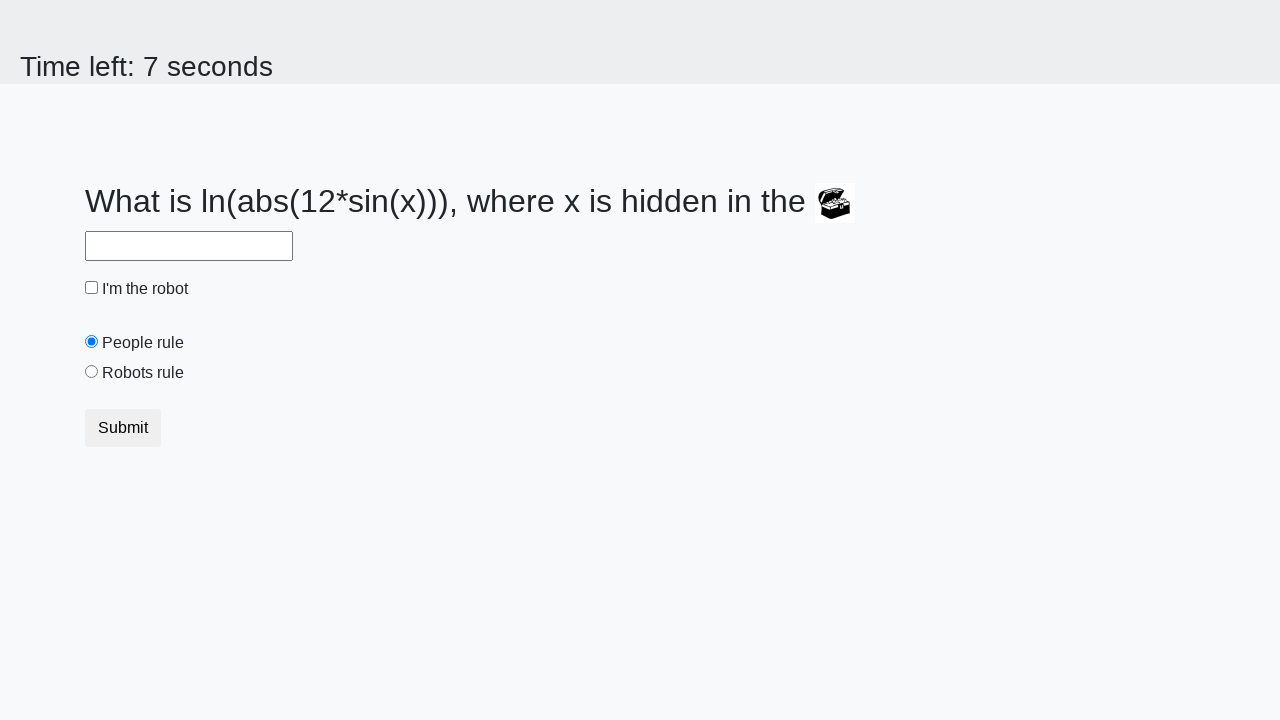

Extracted 'valuex' attribute from treasure element
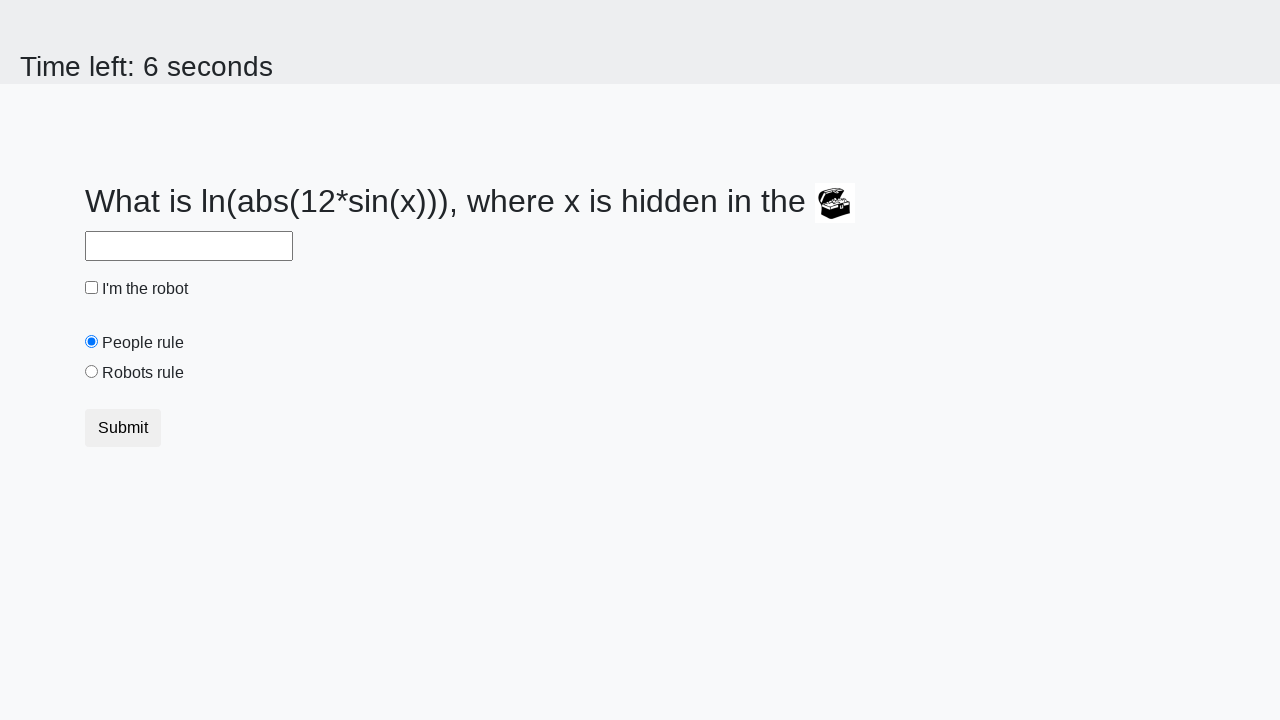

Computed mathematical formula: log(abs(12 * sin(x)))
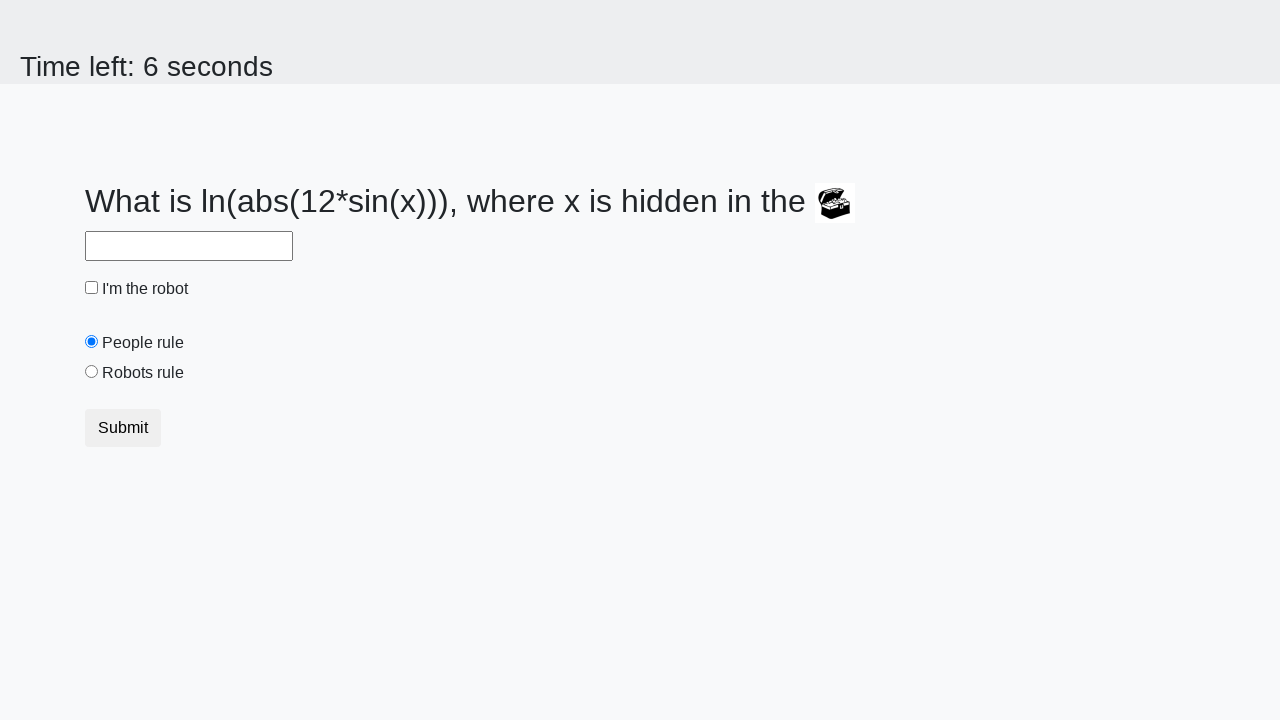

Filled answer field with calculated value on #answer
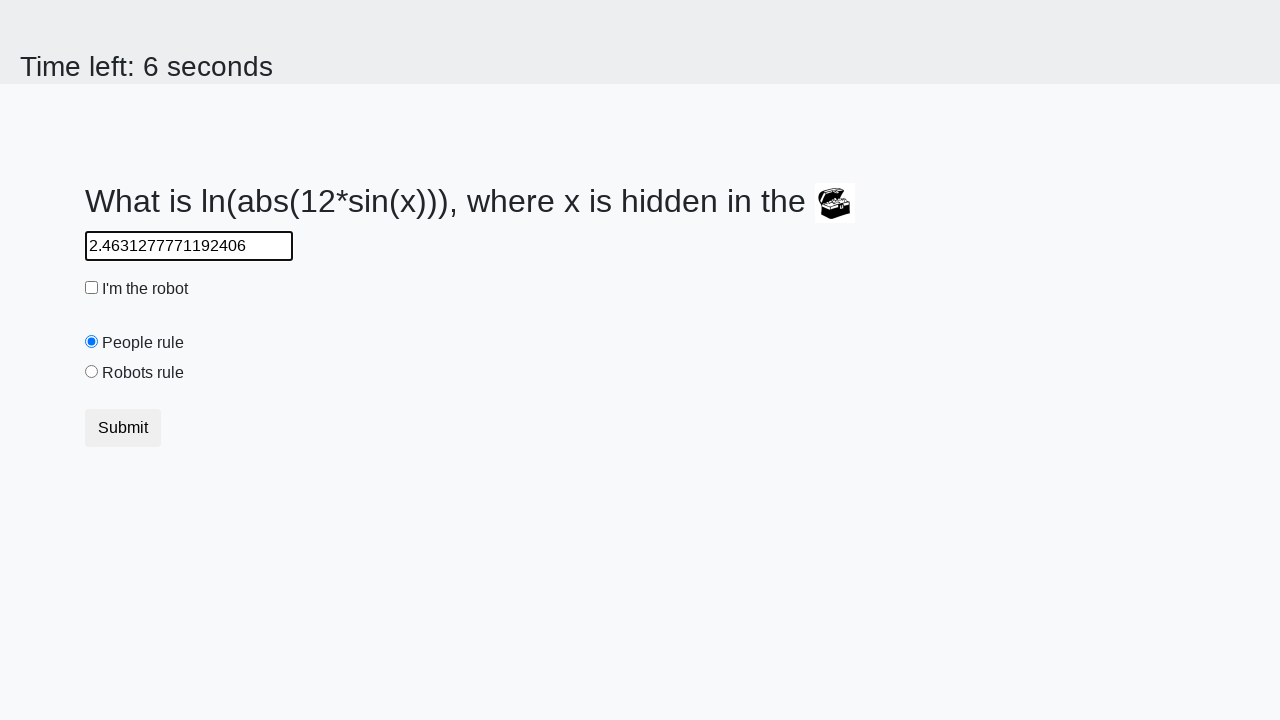

Clicked robot checkbox at (92, 288) on #robotCheckbox
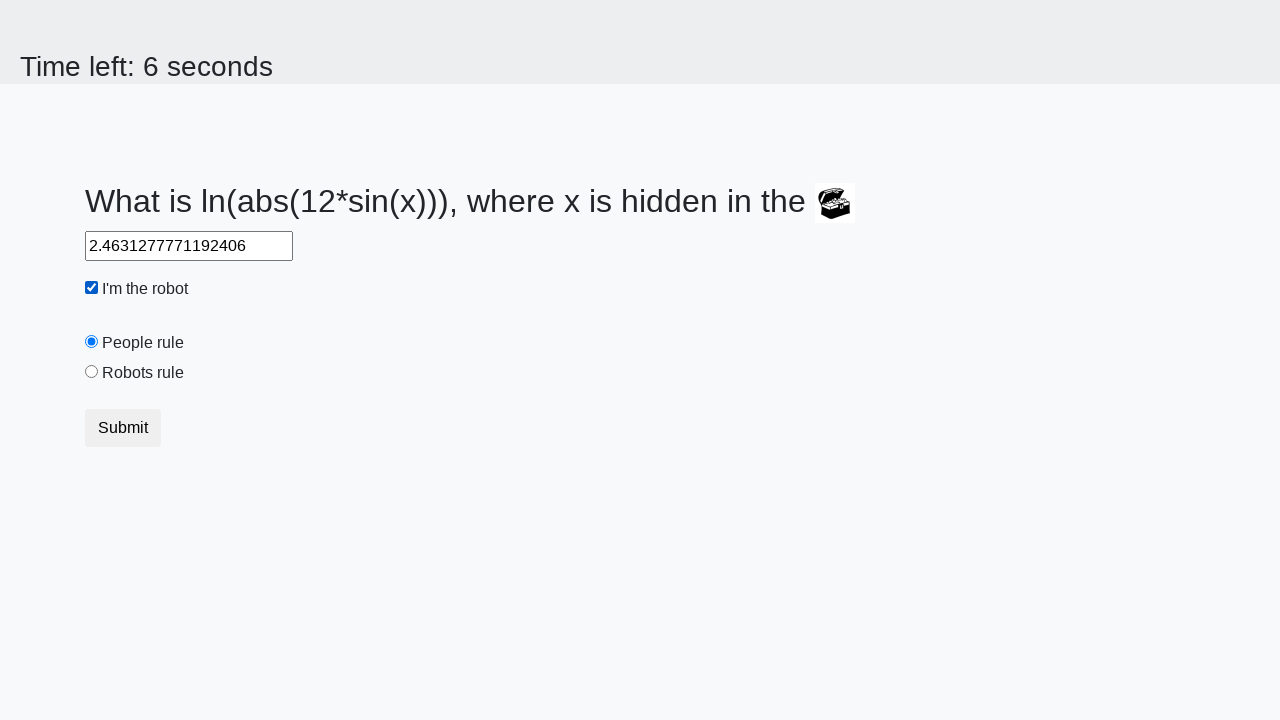

Selected robots rule radio button at (92, 372) on #robotsRule
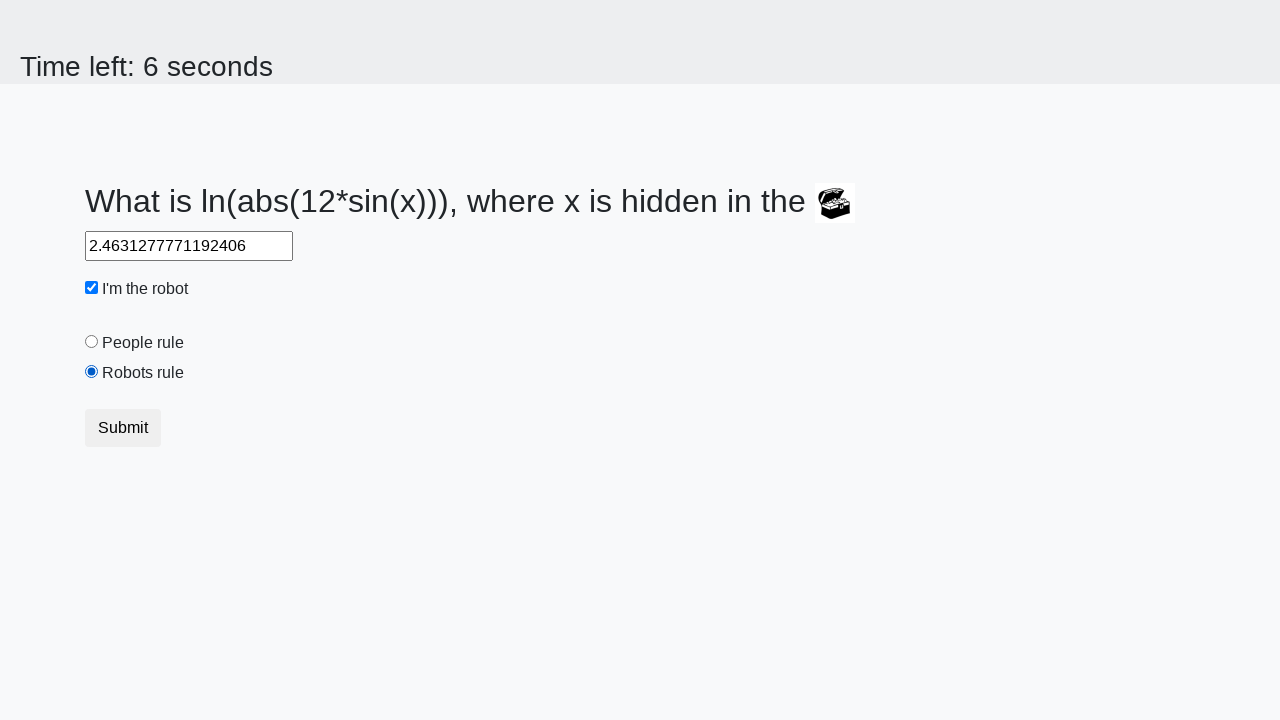

Clicked submit button to submit form at (123, 428) on button.btn
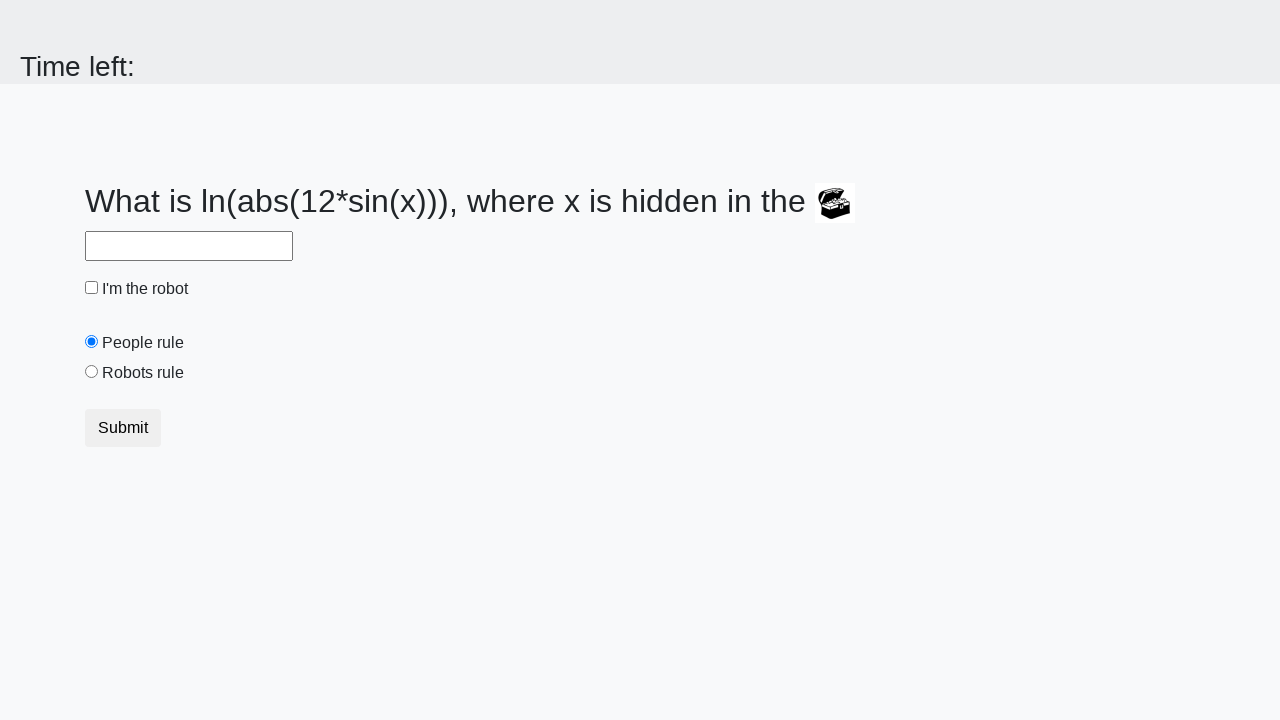

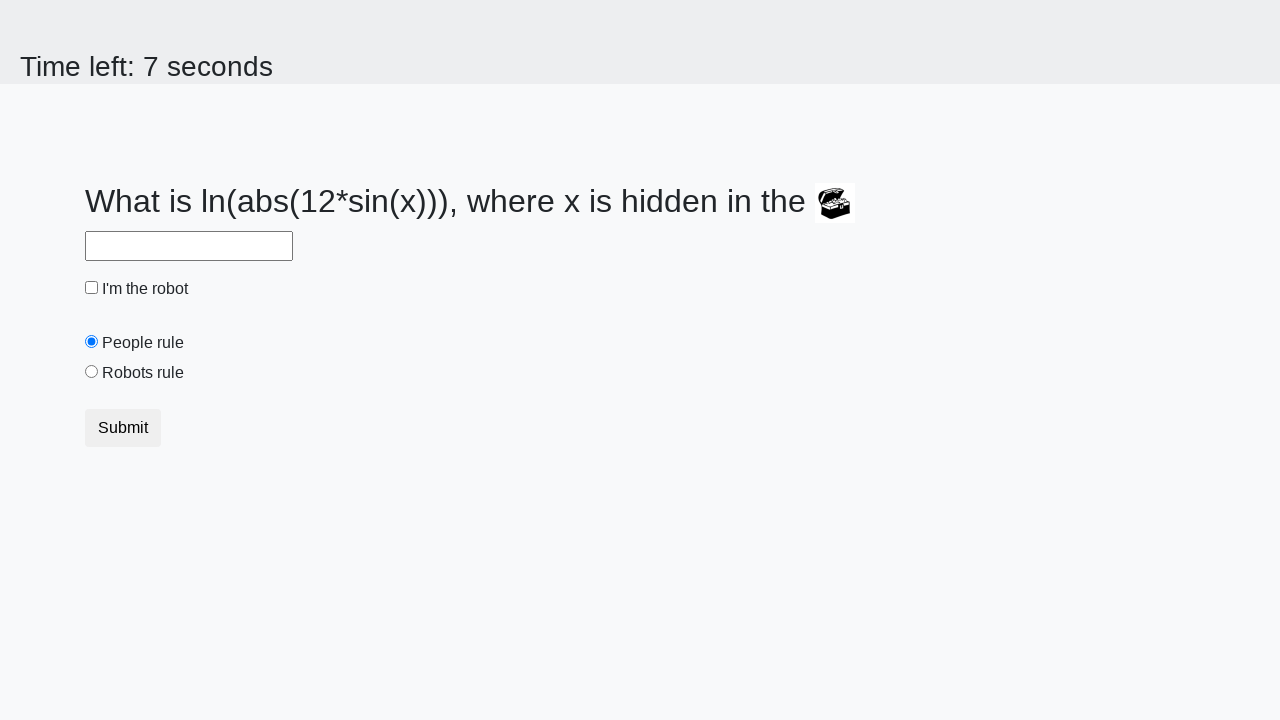